Tests interaction with Shadow DOM elements by scrolling to a username element and filling a nested Shadow DOM input field using JavaScript execution

Starting URL: https://selectorshub.com/xpath-practice-page/

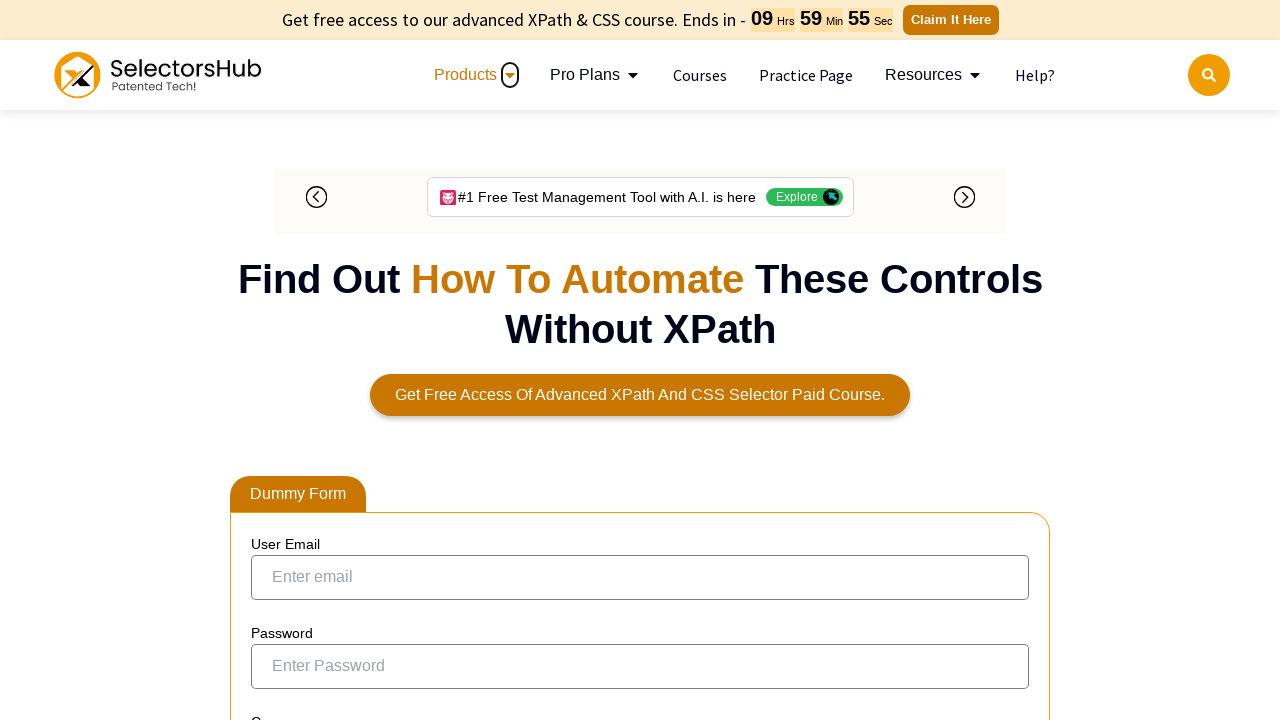

Scrolled to username element with ID 'userName'
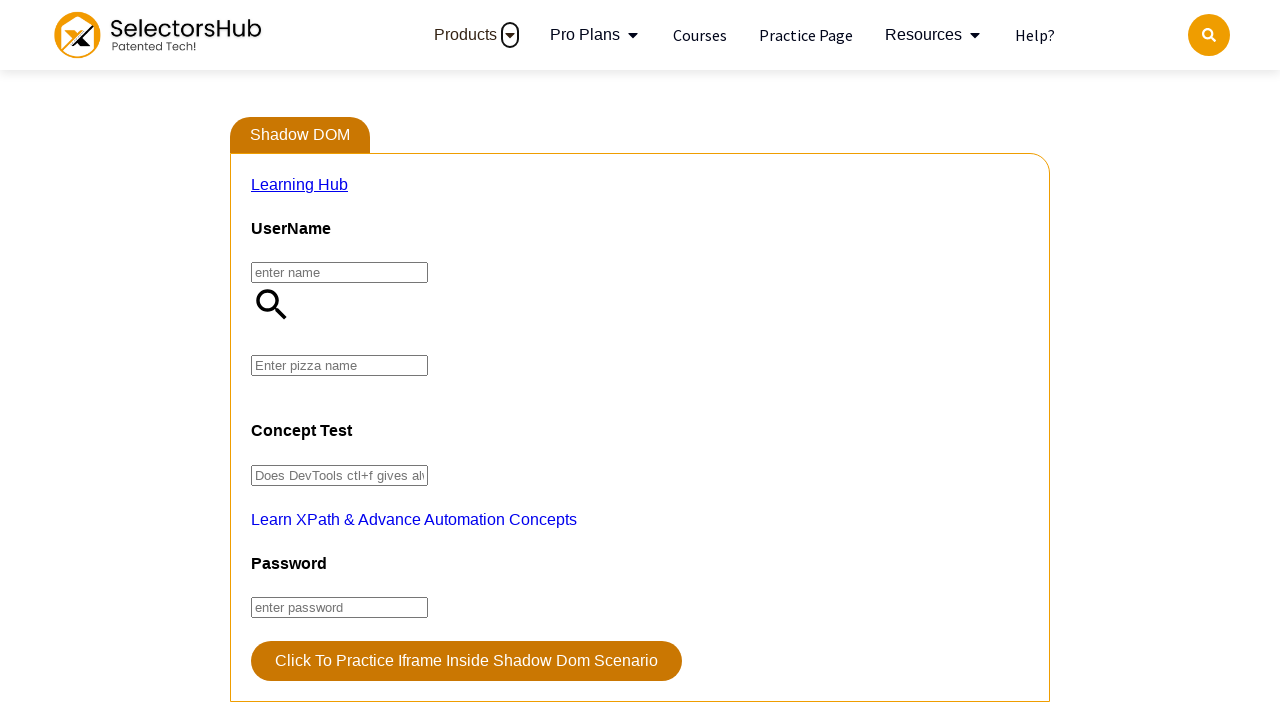

Filled nested Shadow DOM pizza input field with 'Python' using JavaScript execution
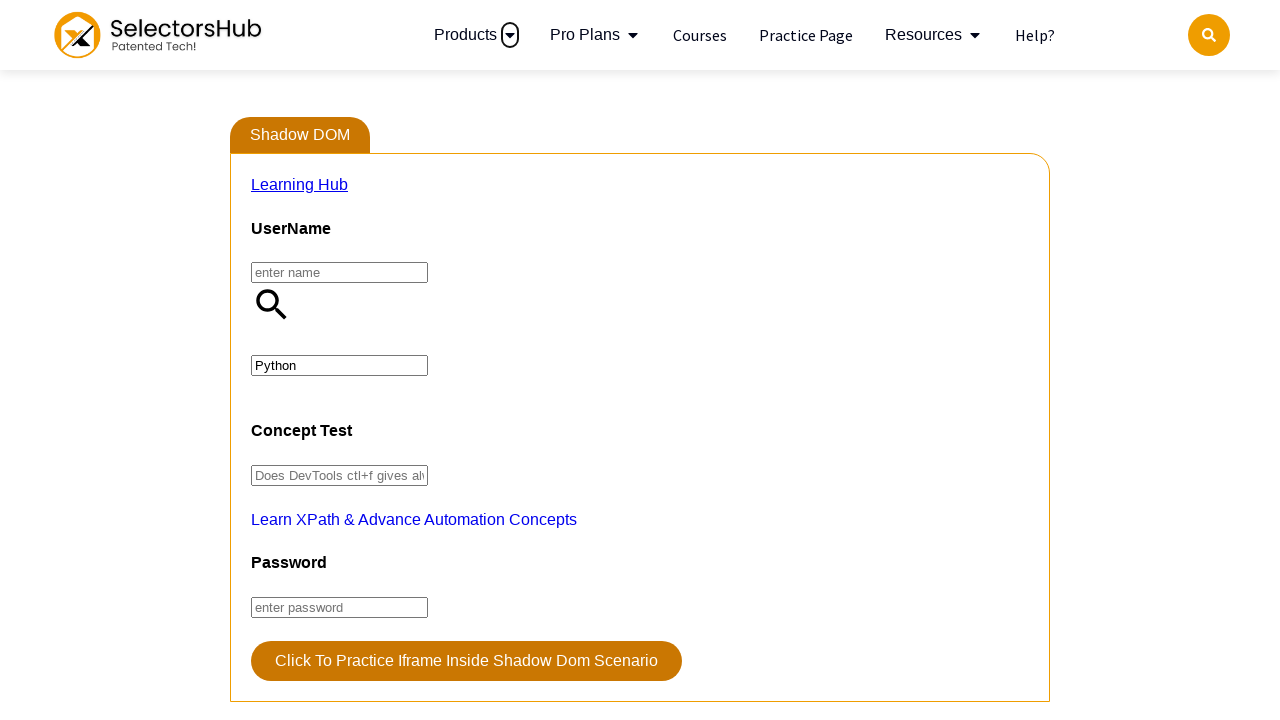

Waited 1000ms to ensure Shadow DOM value was set
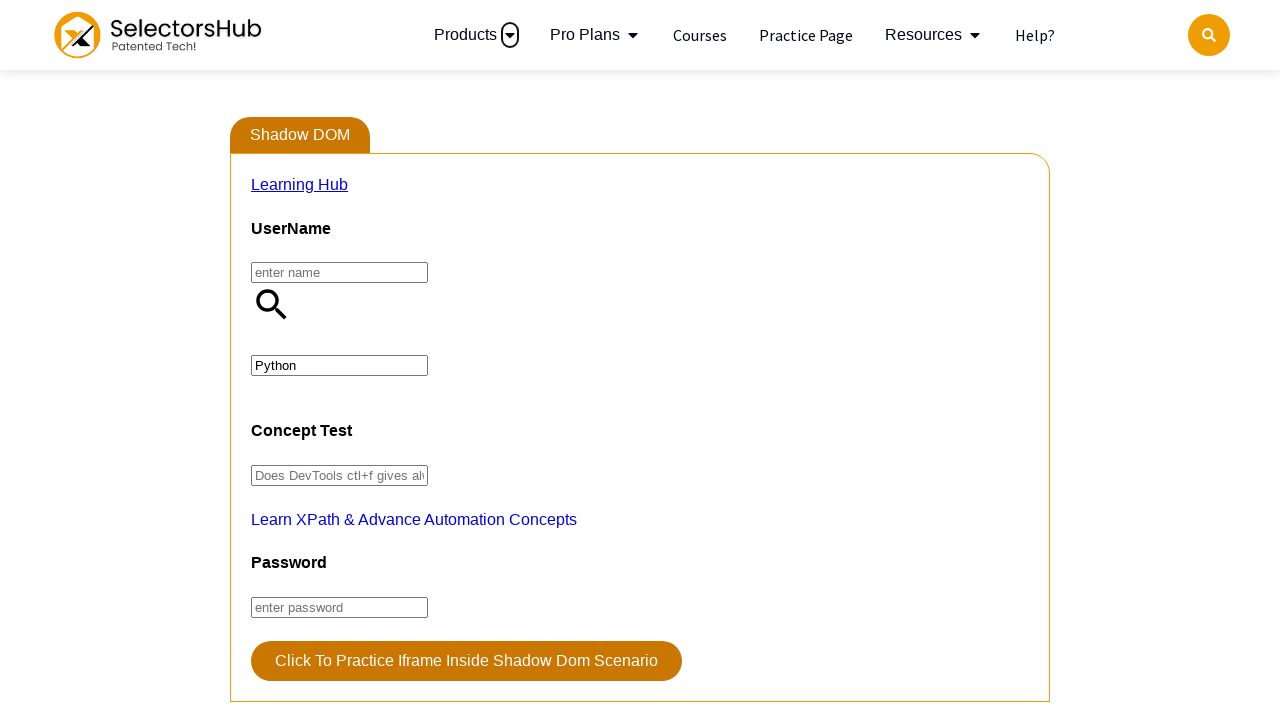

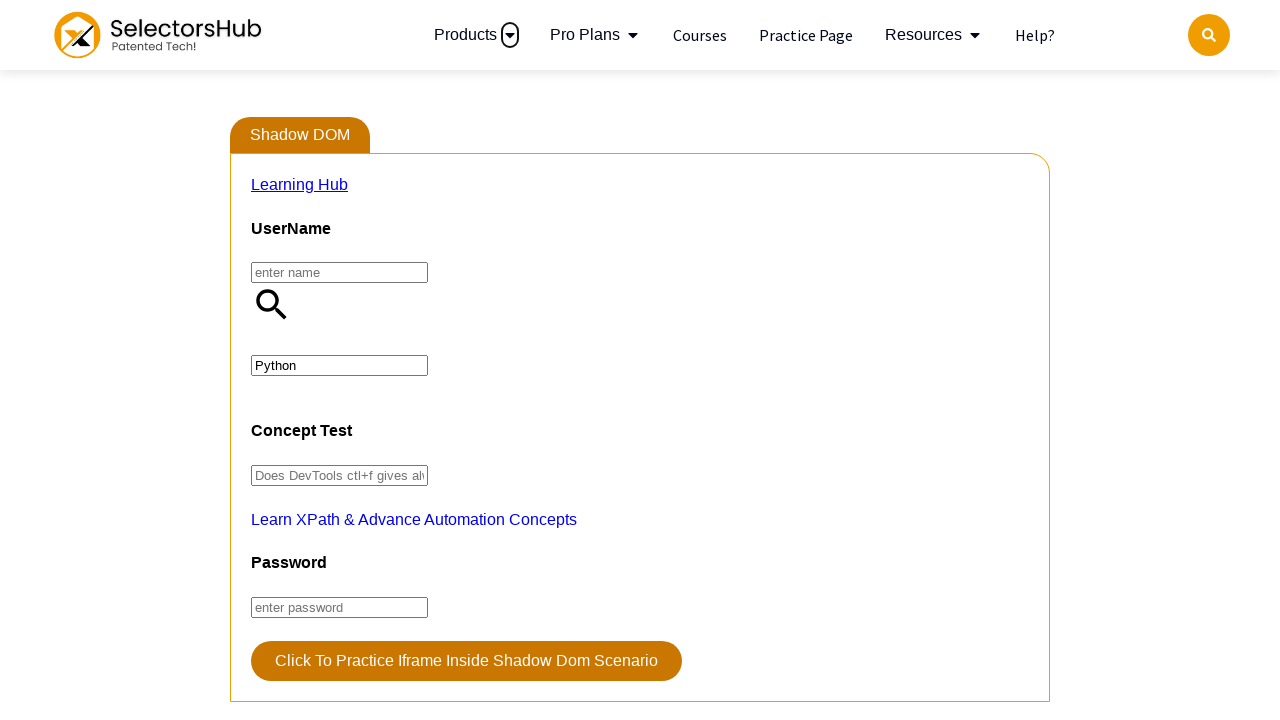